Tests the user registration/sign-up functionality on demoblaze.com by clicking the Sign Up button, filling in a randomly generated username and password, and submitting the registration form.

Starting URL: https://www.demoblaze.com/

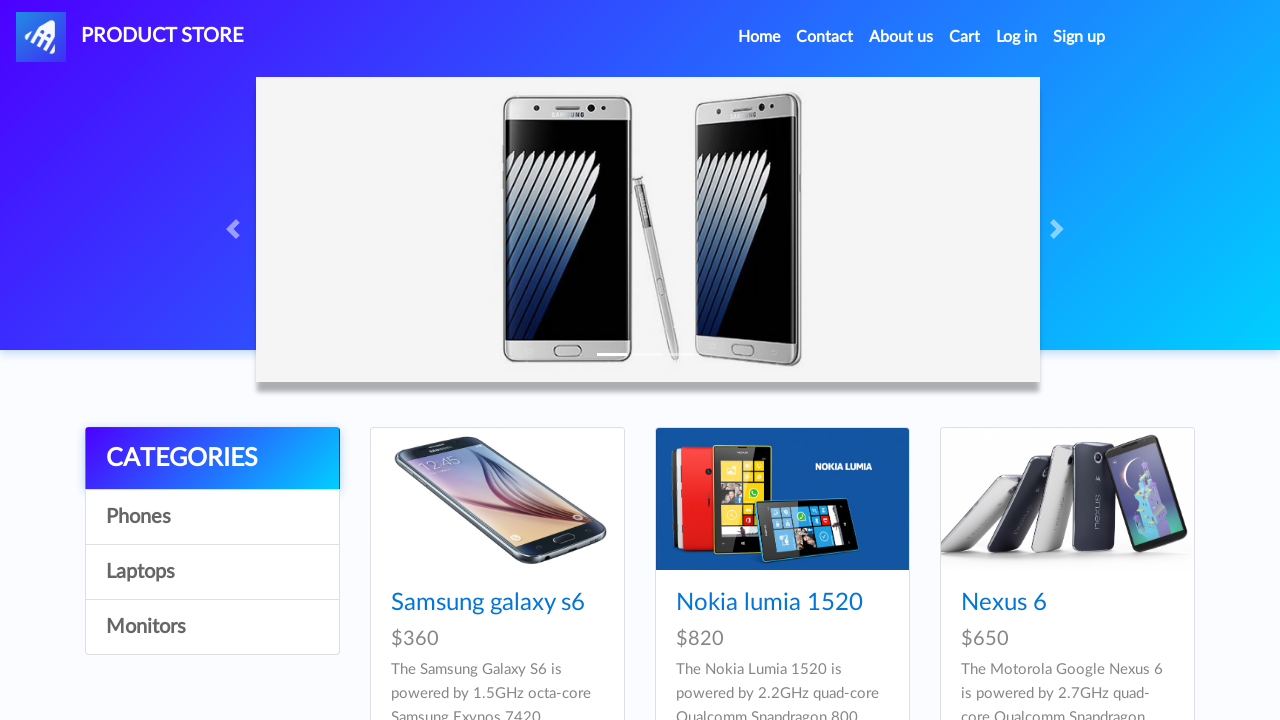

Clicked the Sign Up button to open registration modal at (1079, 37) on #signin2
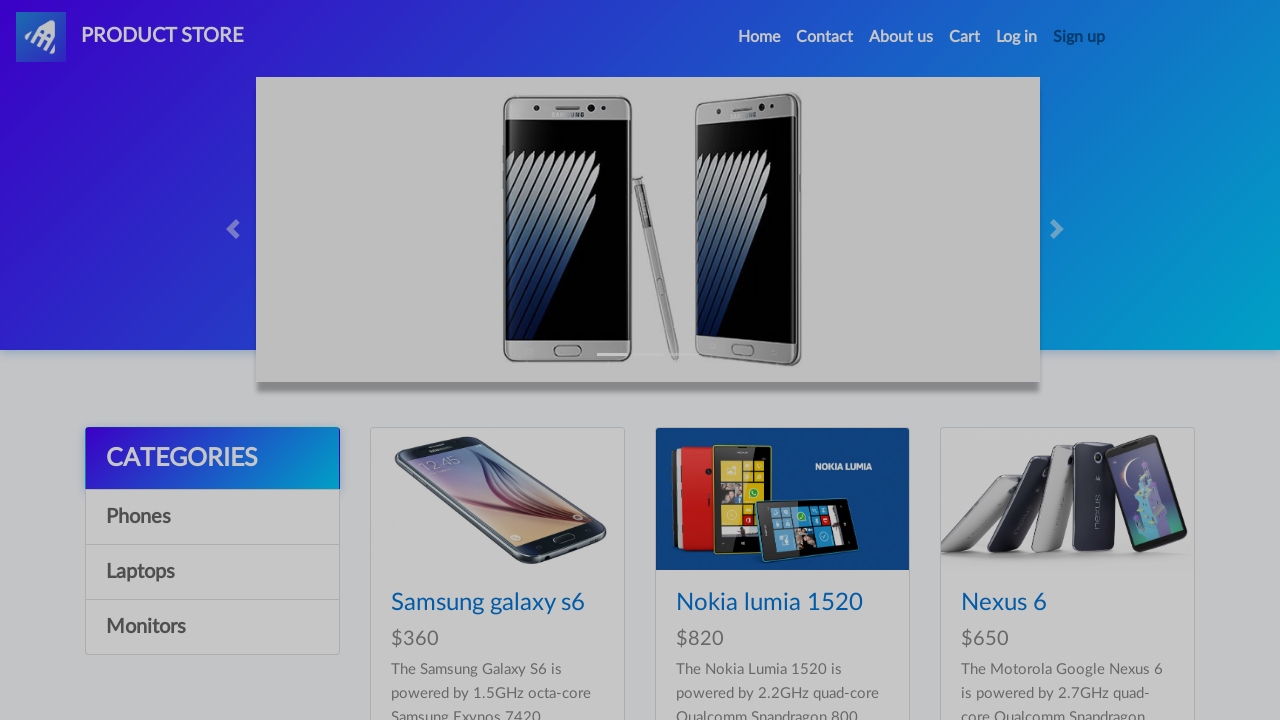

Sign up modal appeared with username input field visible
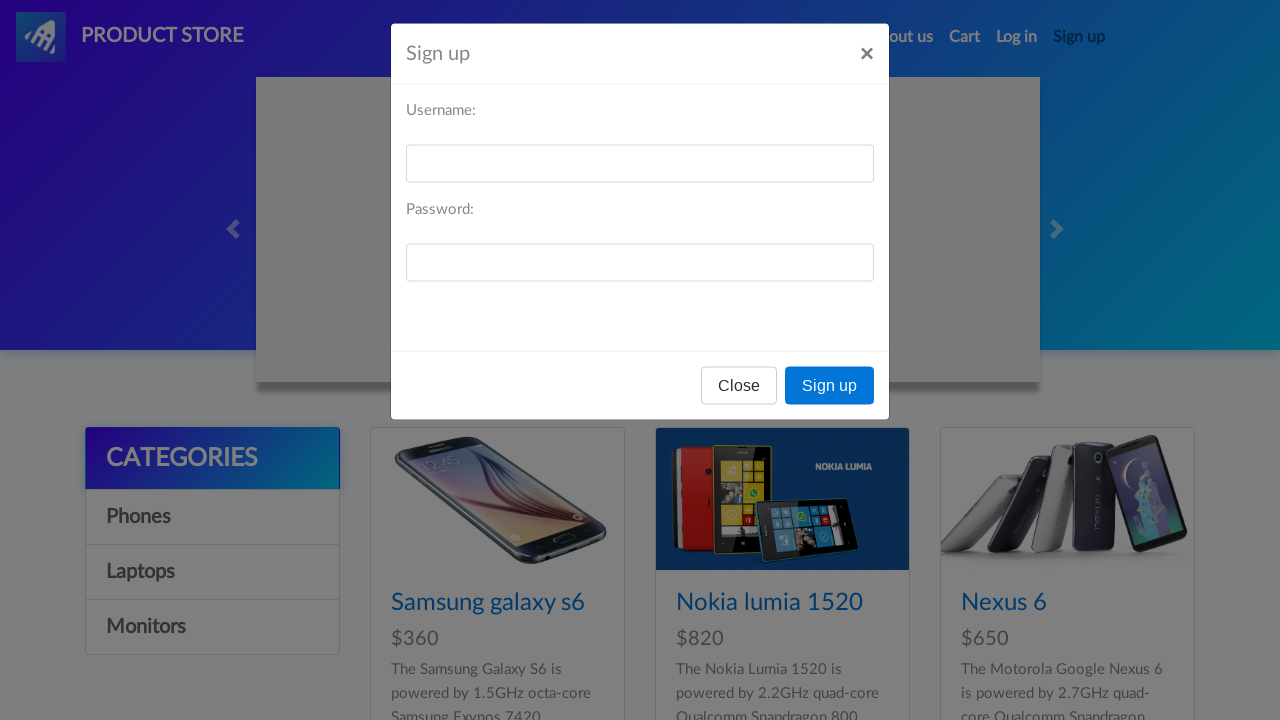

Filled username field with 'k8arn1sx' on #sign-username
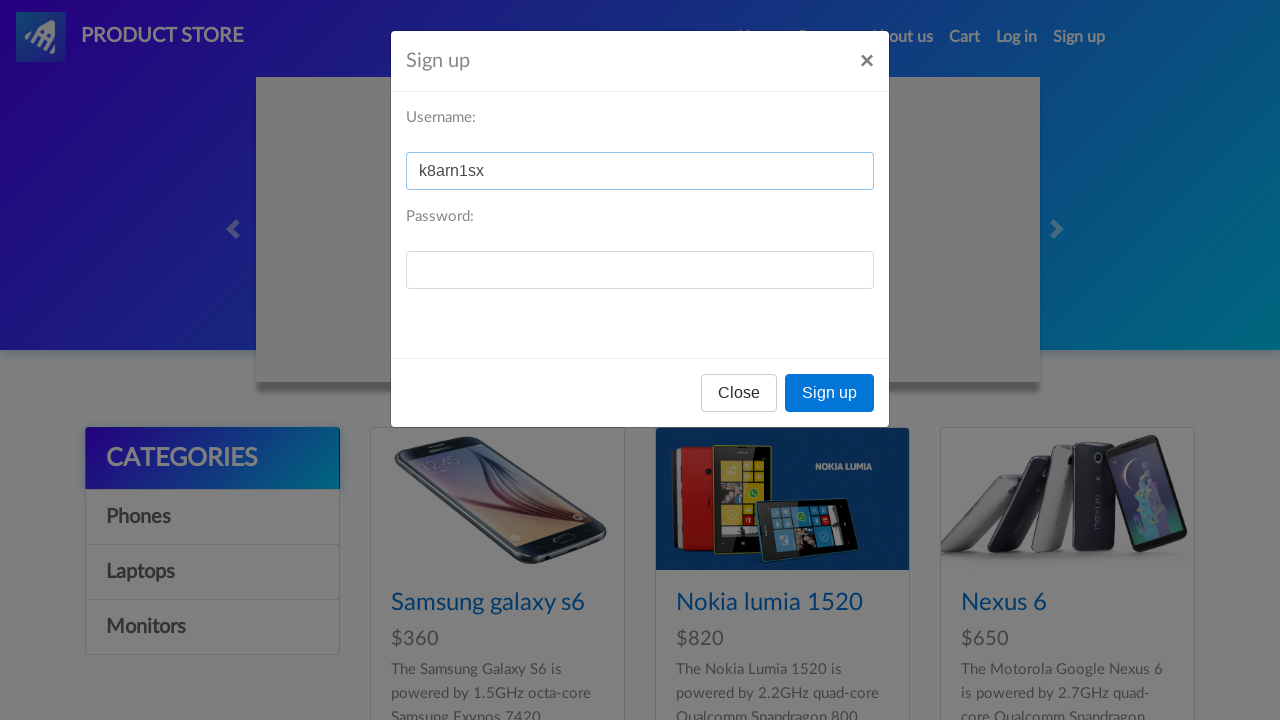

Filled password field with test password on #sign-password
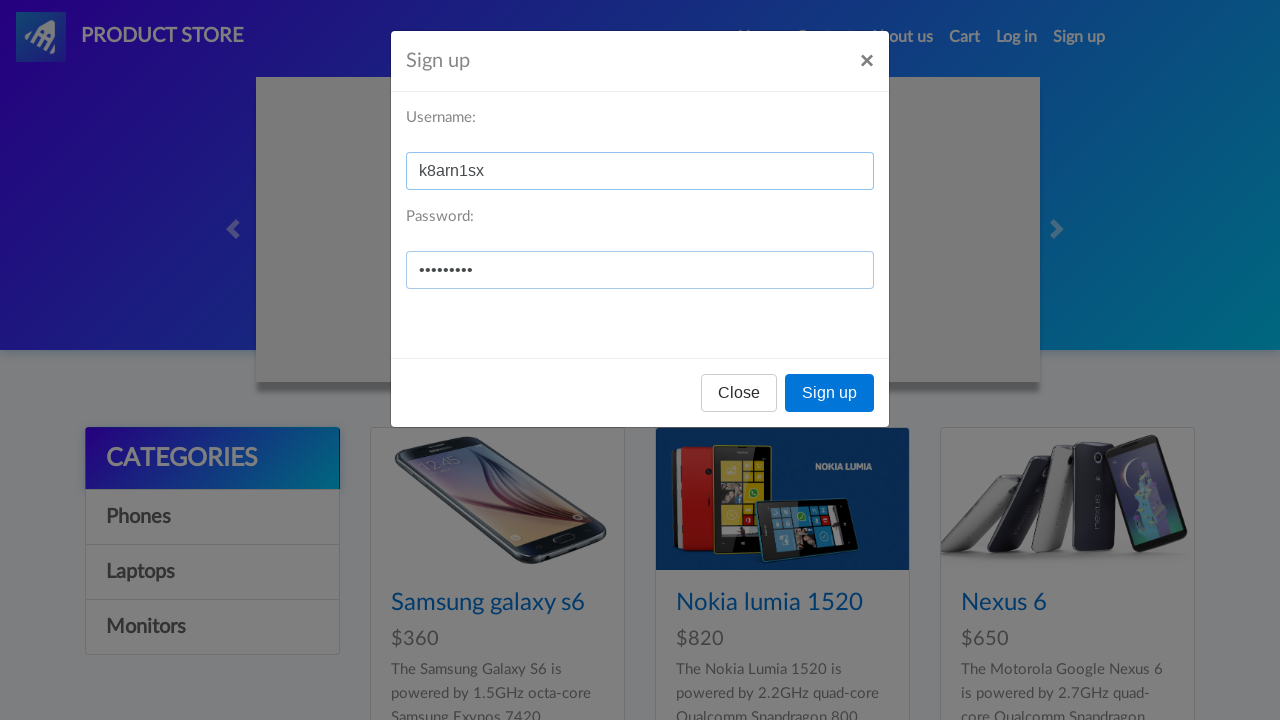

Clicked the Sign up submit button at (830, 393) on xpath=//button[text()='Sign up']
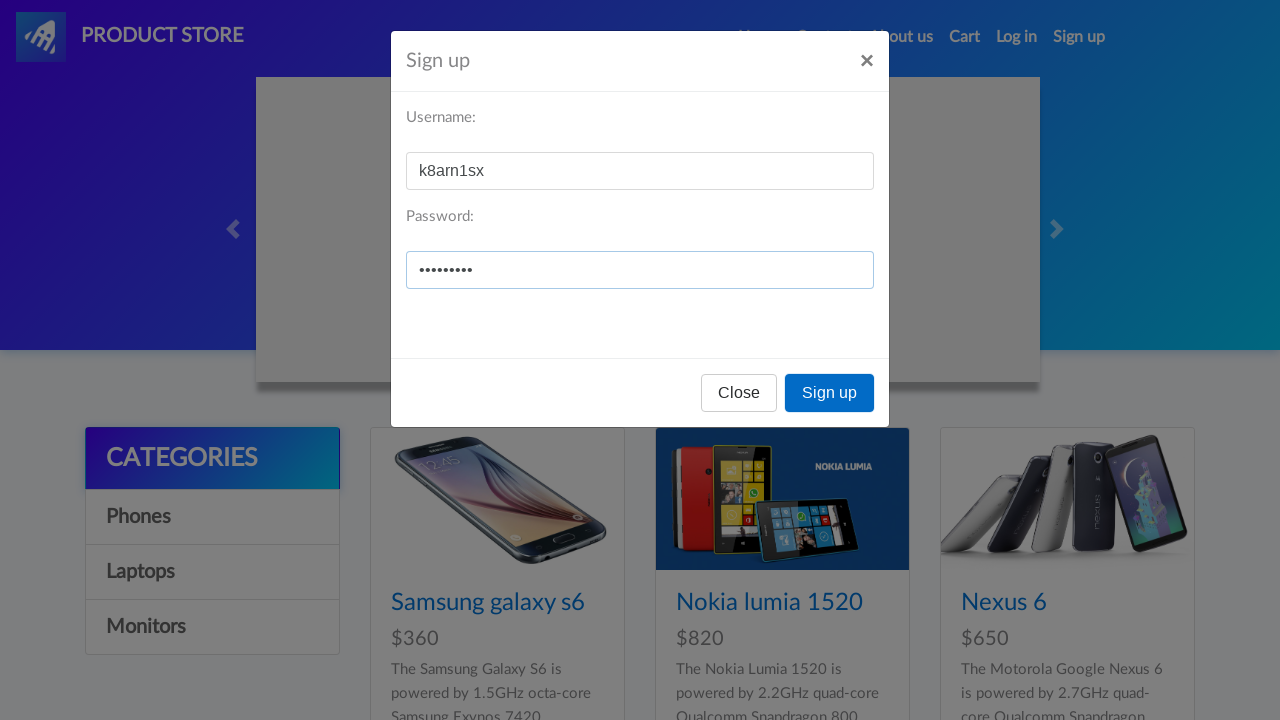

Waited for alert dialog to appear
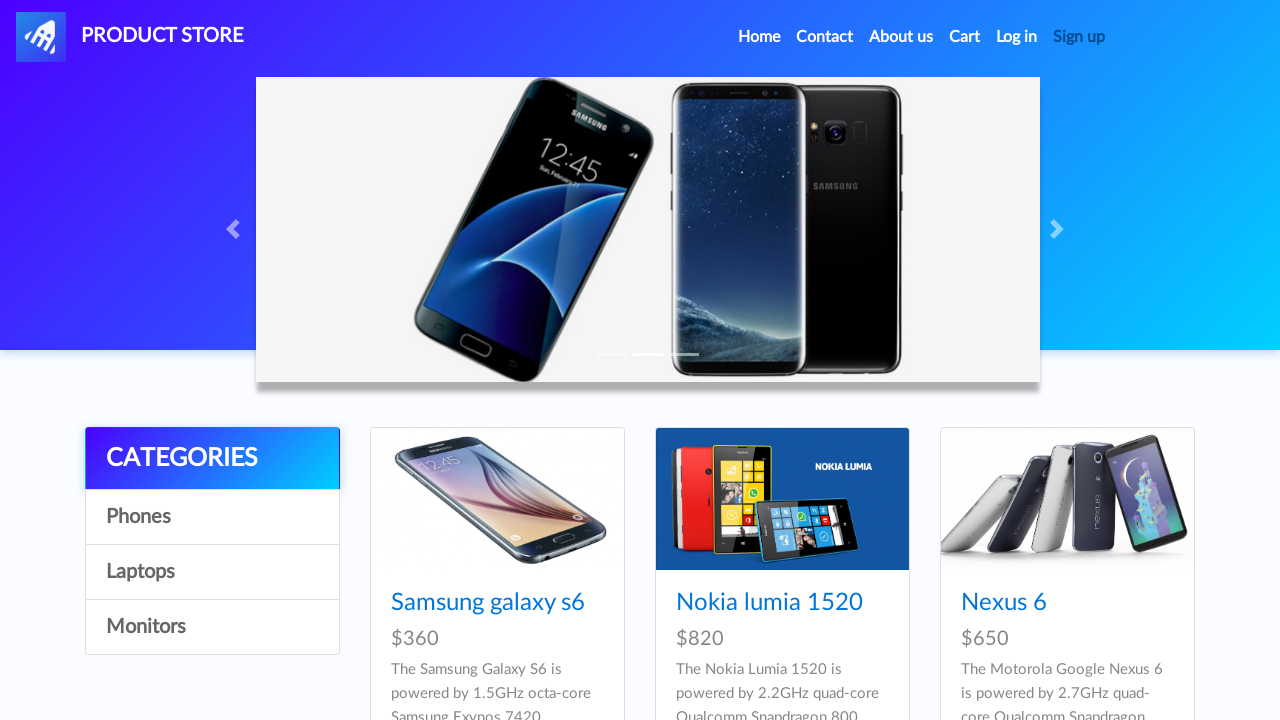

Accepted the signup confirmation alert
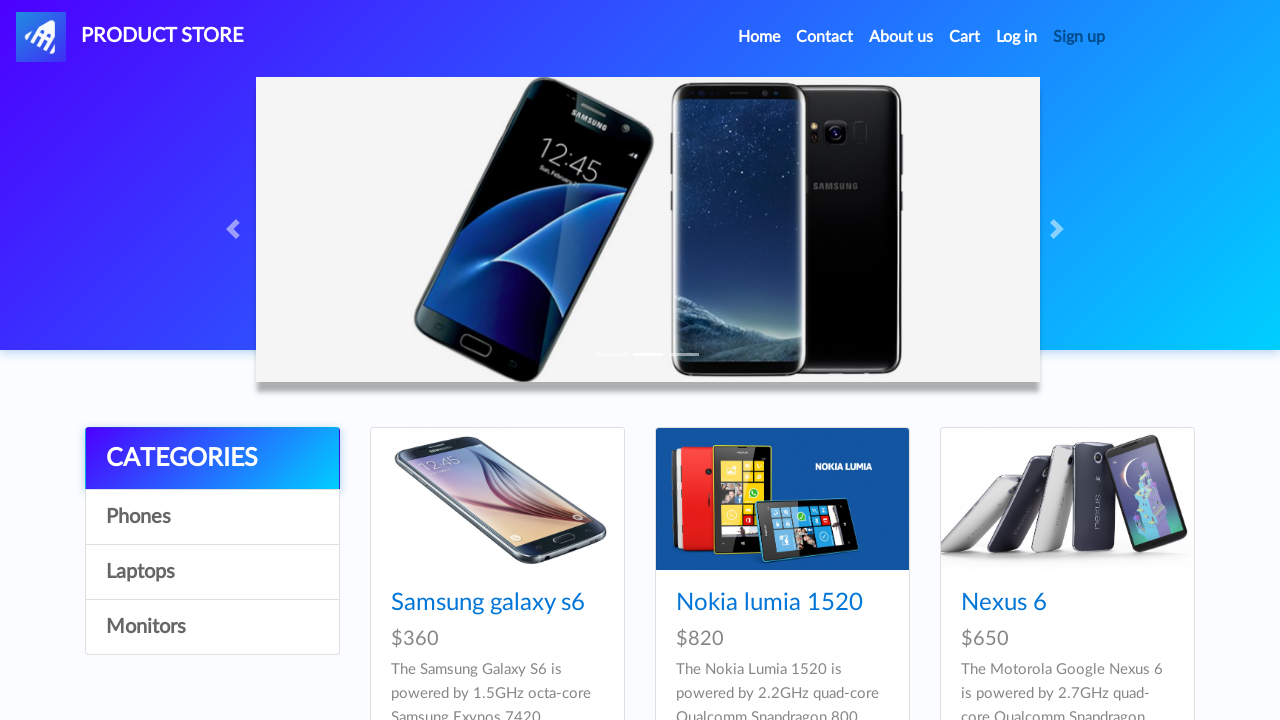

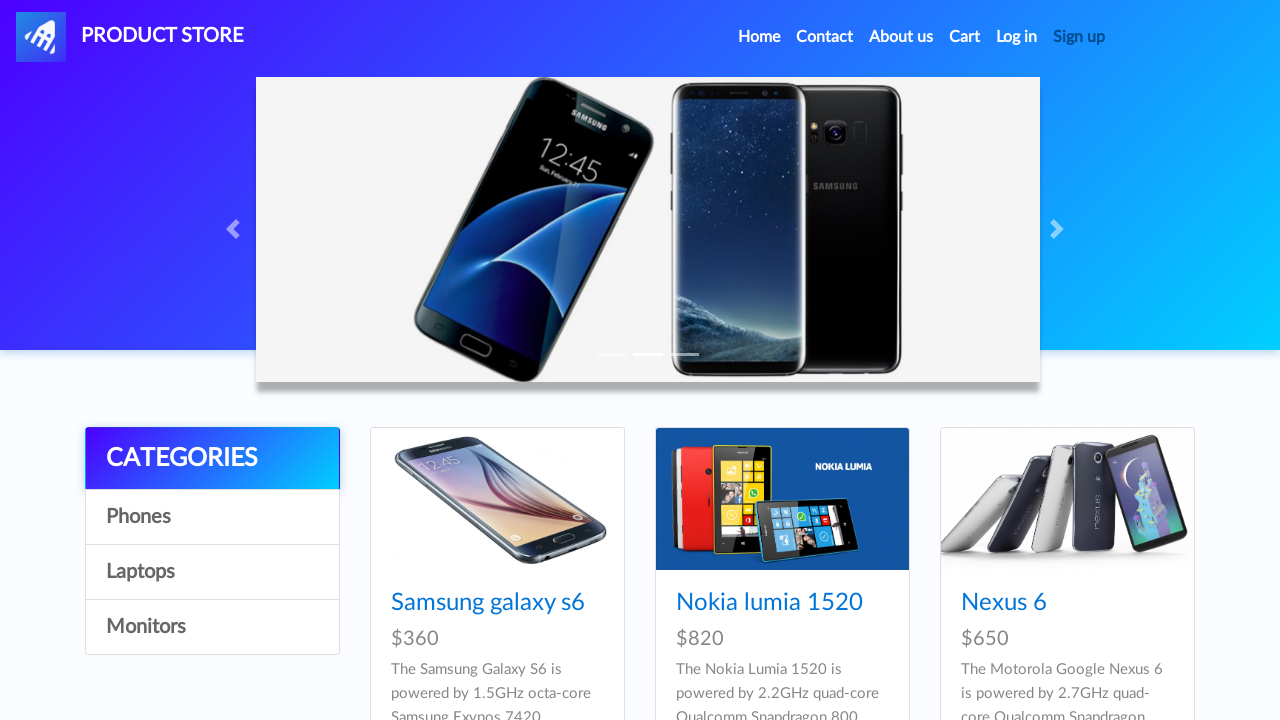